Tests navigation to the Shadow DOM page and back

Starting URL: https://the-internet.herokuapp.com

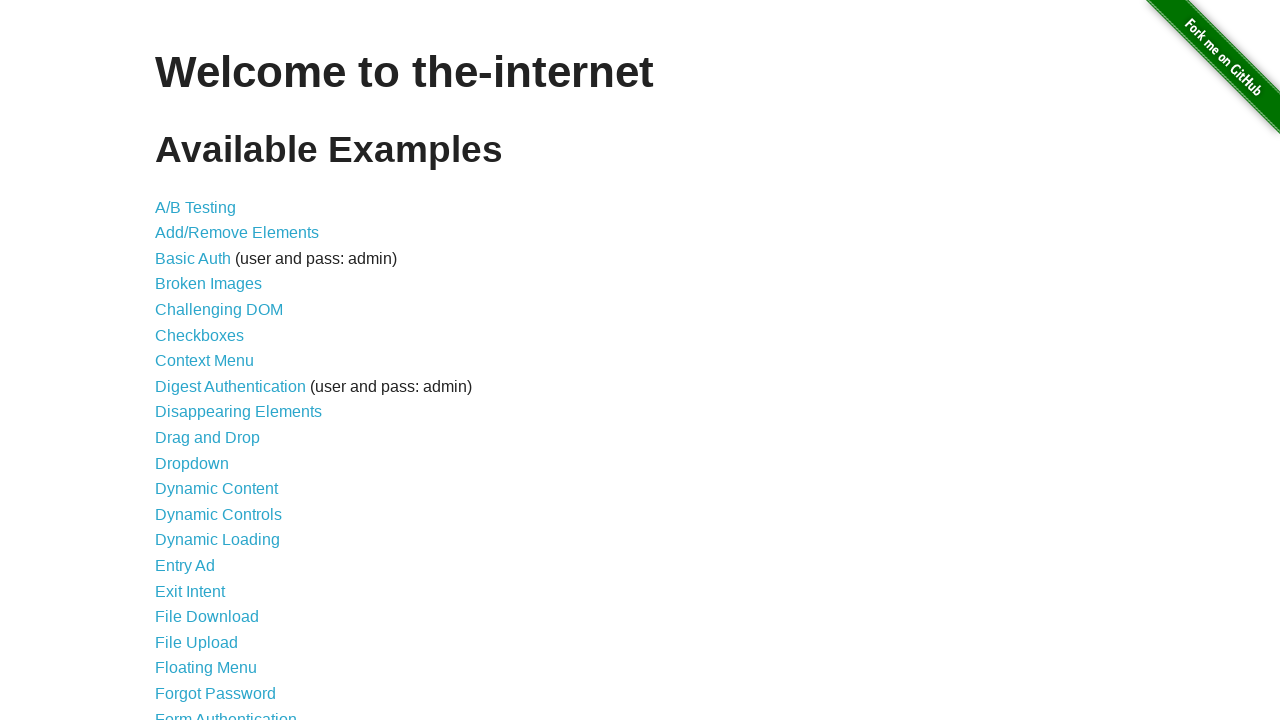

Clicked on Shadow DOM link at (205, 497) on xpath=//*[@id="content"]/ul/li[38]/a
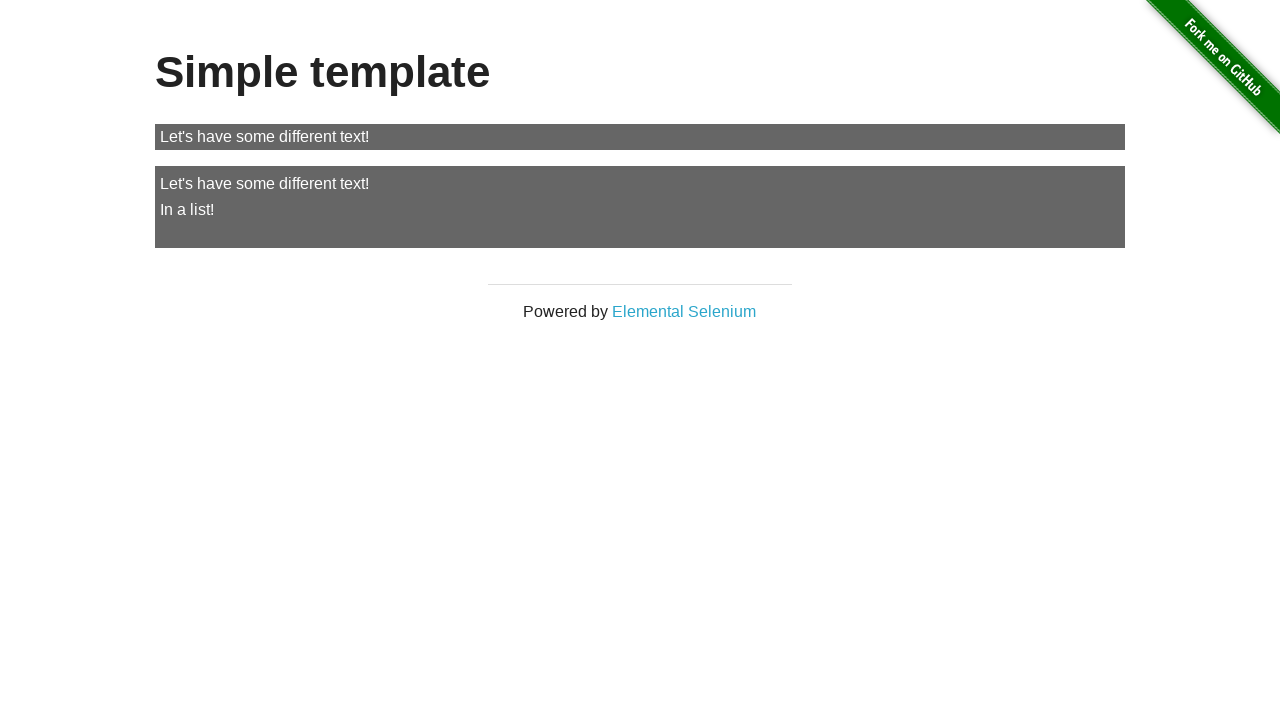

Shadow DOM page loaded (networkidle state)
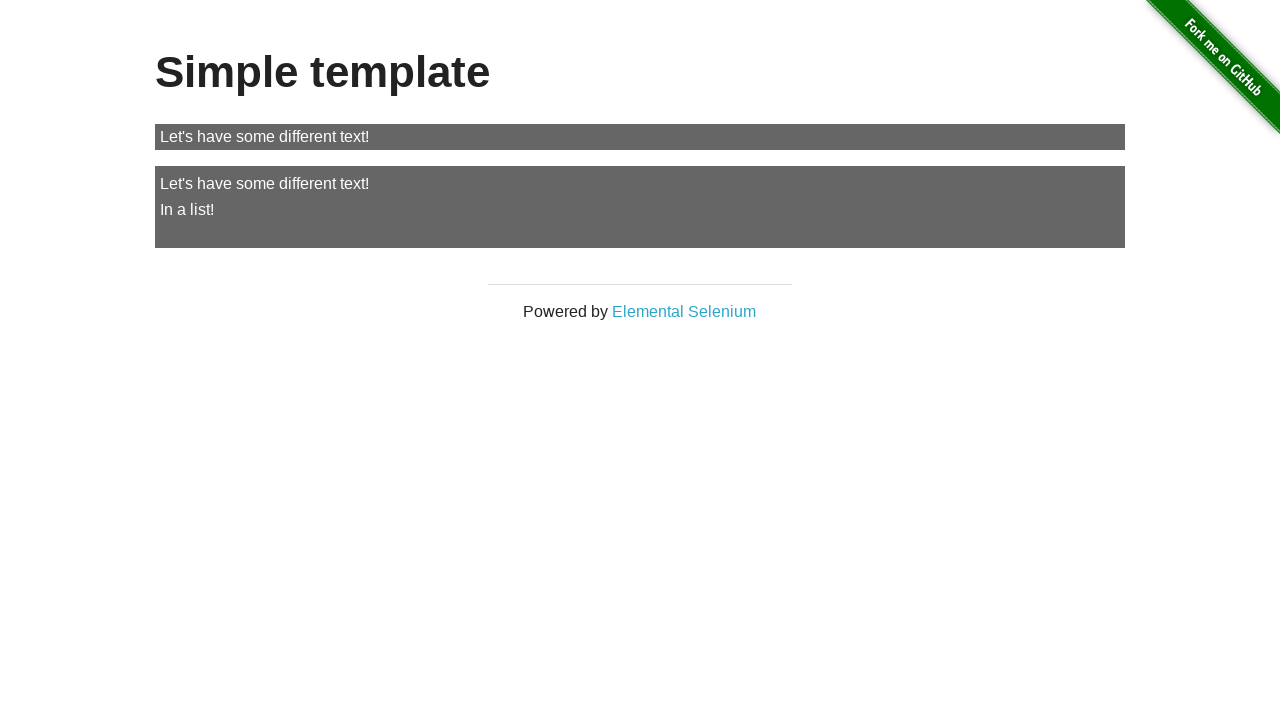

Navigated back to previous page
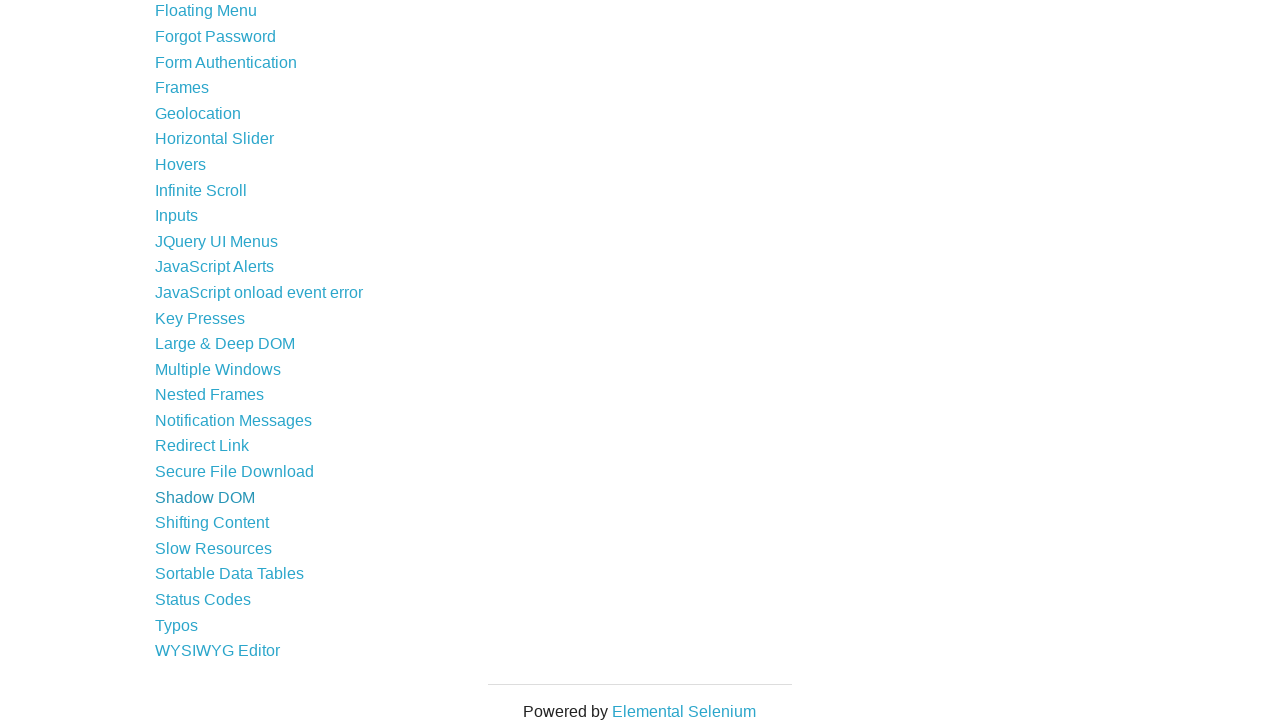

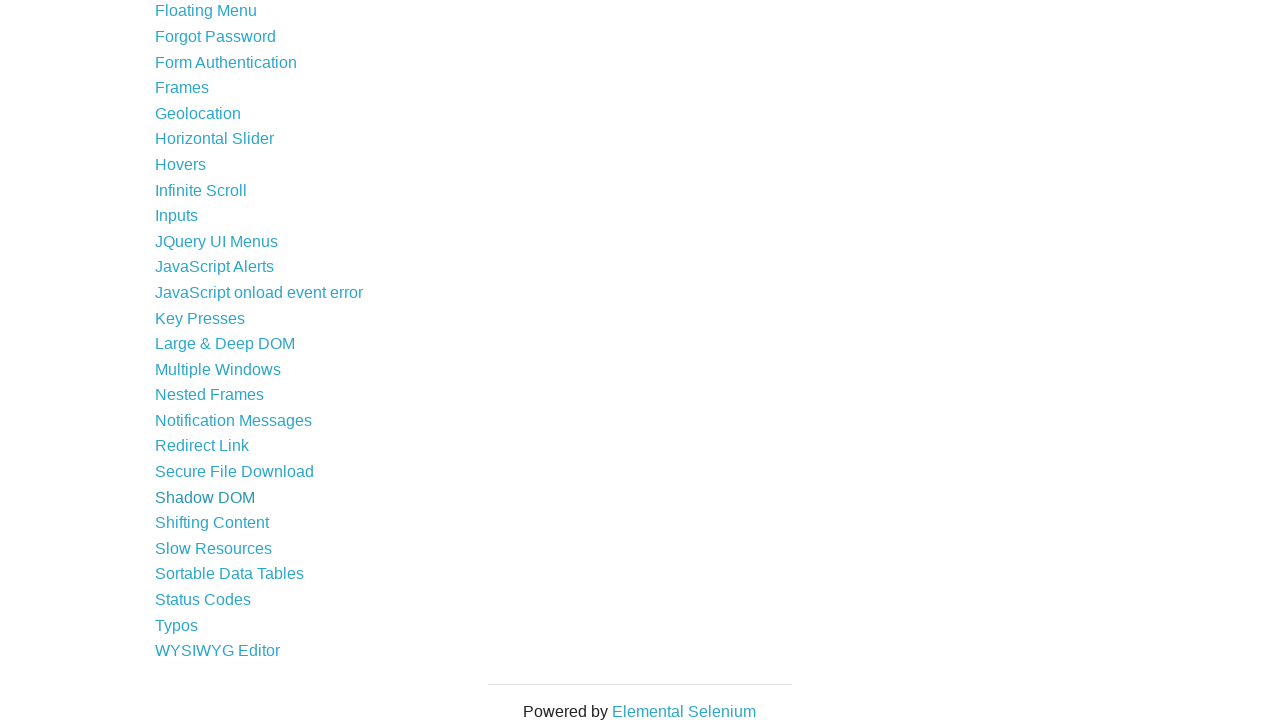